Navigates to Rahul Shetty Academy website and verifies the page loads correctly by checking the title and URL

Starting URL: https://rahulshettyacademy.com/

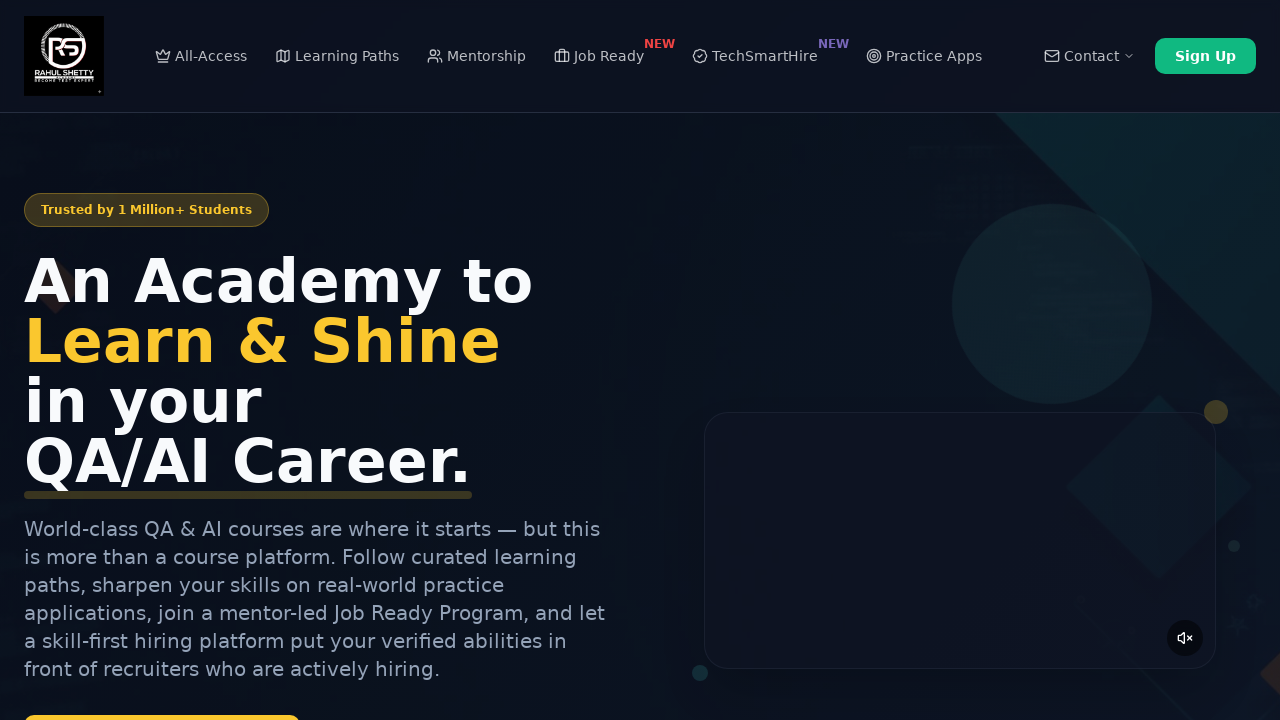

Waited for page to load with networkidle state
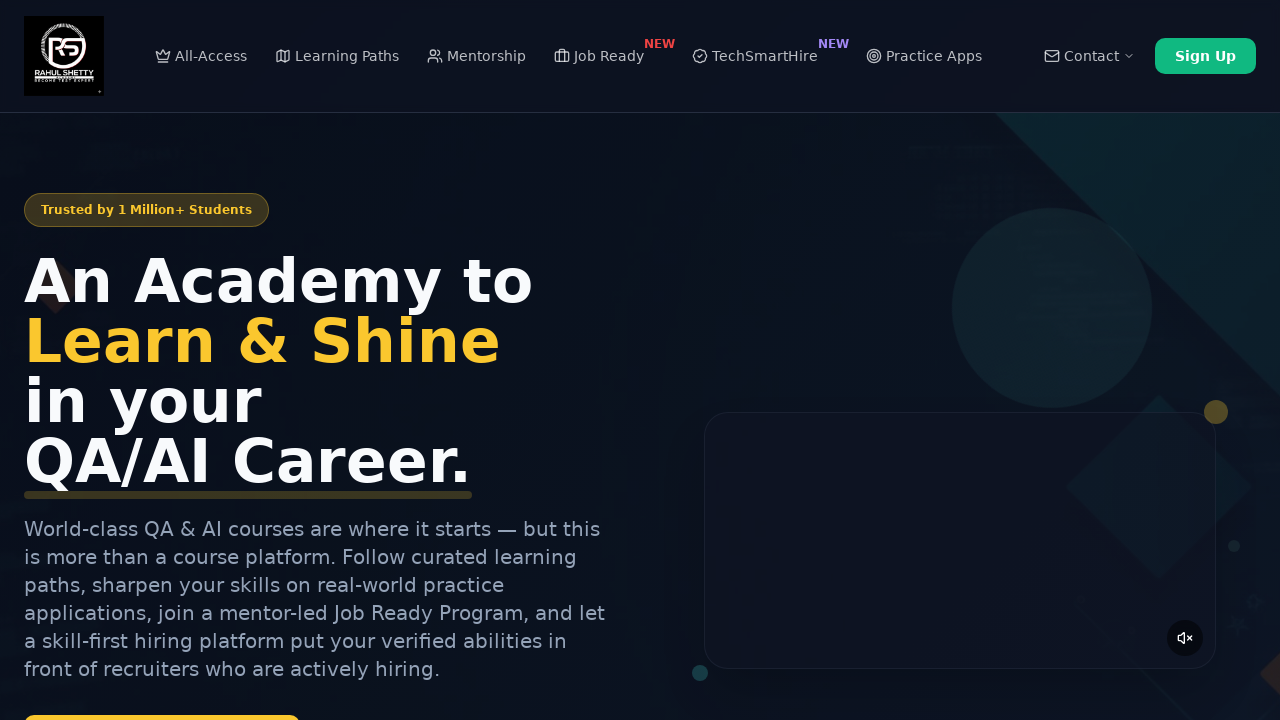

Retrieved page title: Rahul Shetty Academy | QA Automation, Playwright, AI Testing & Online Training
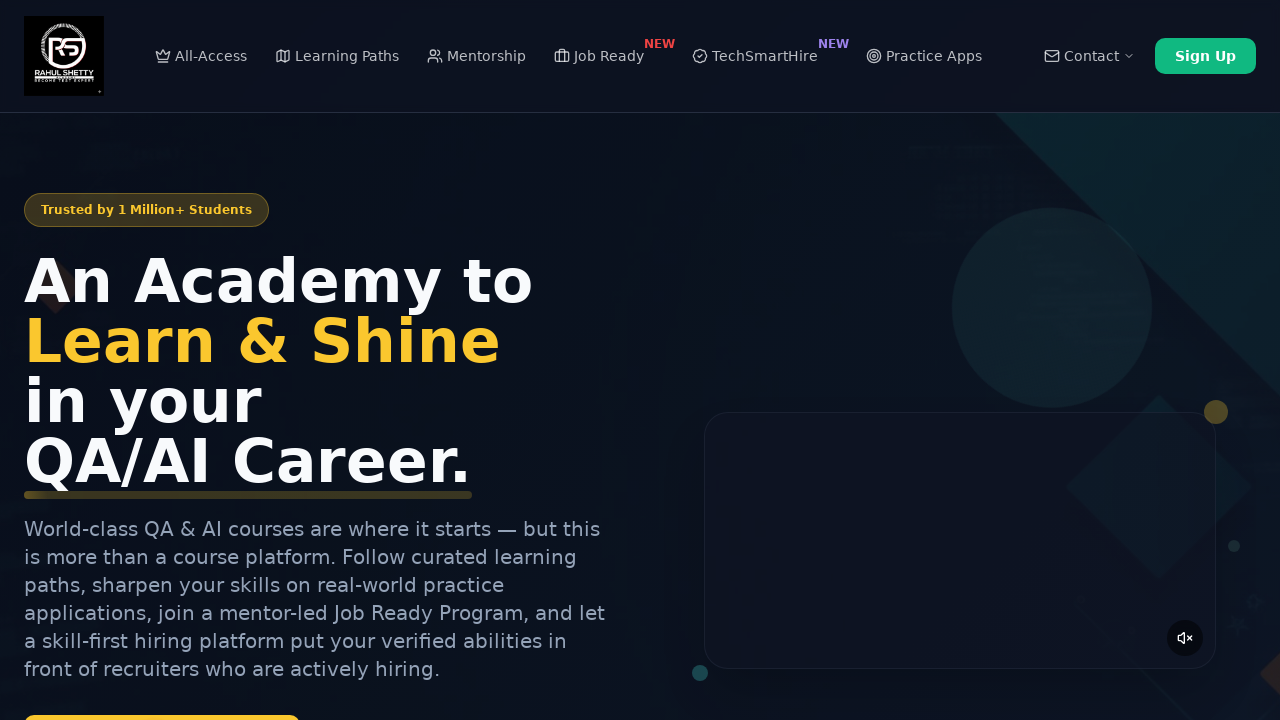

Retrieved current URL: https://rahulshettyacademy.com/
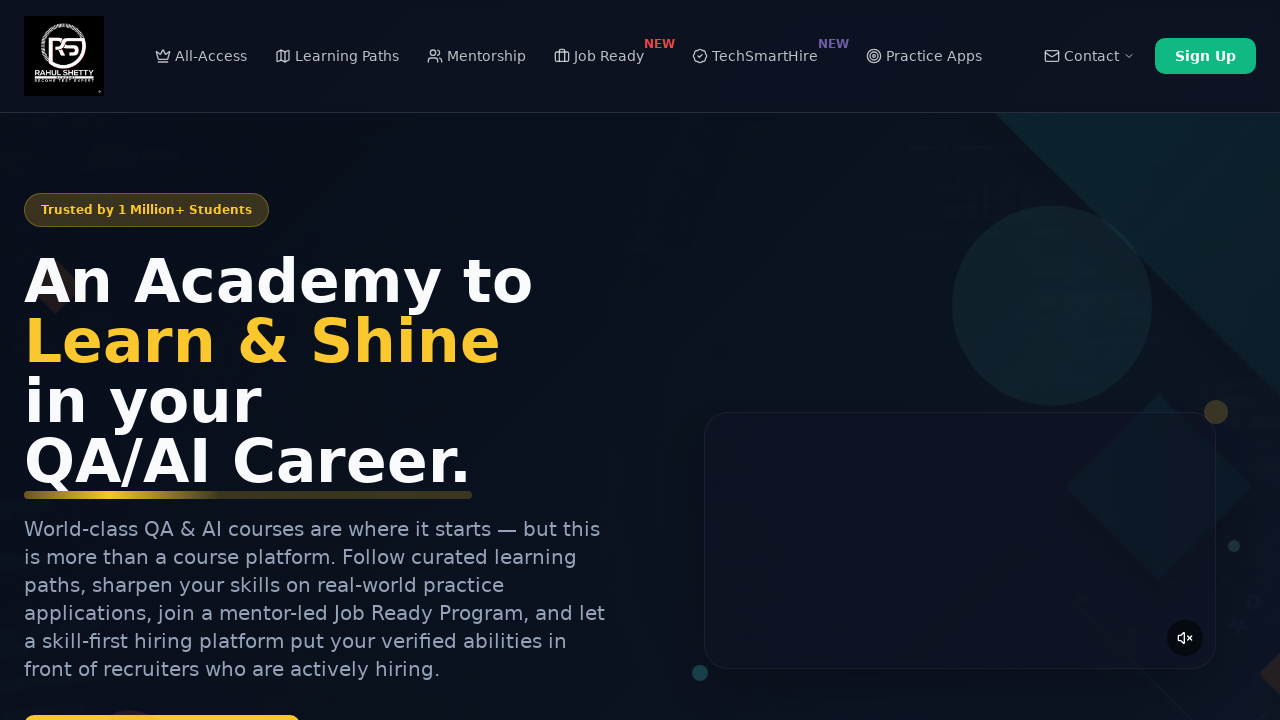

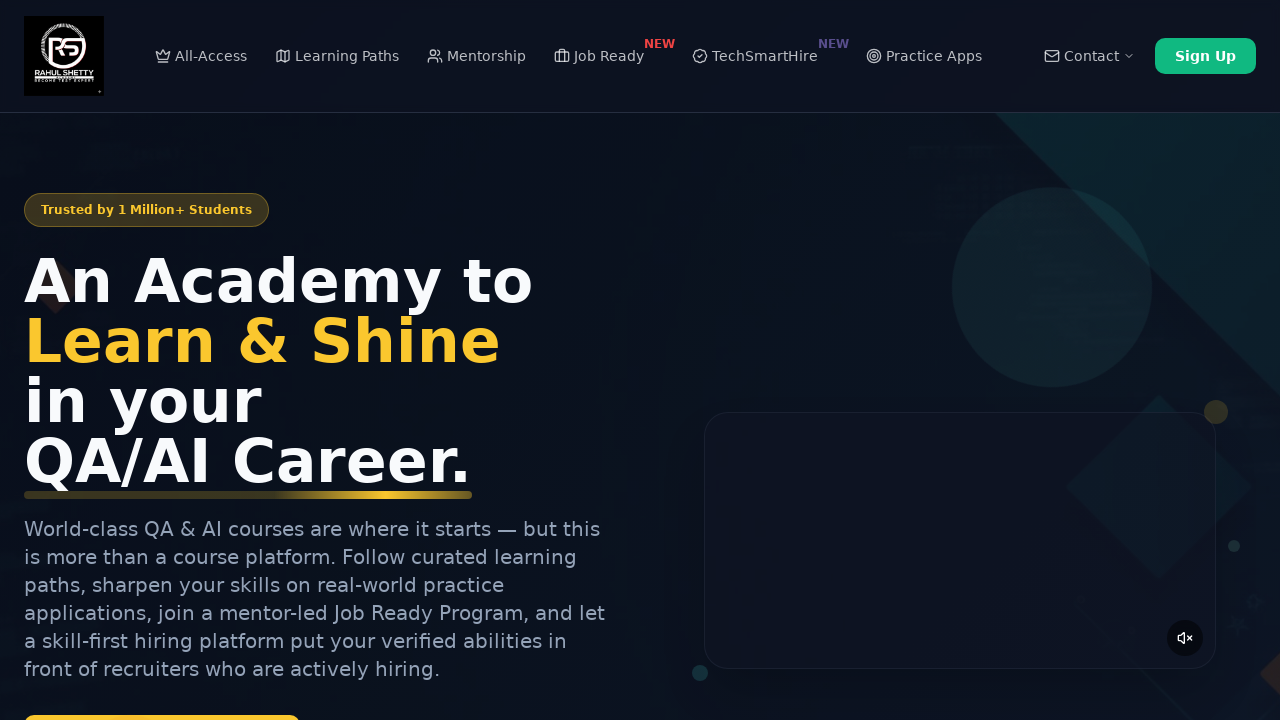